Tests table sorting functionality by clicking a column header, then navigates through pagination to find a specific item containing "Rice" in the product name.

Starting URL: https://rahulshettyacademy.com/seleniumPractise/#/offers

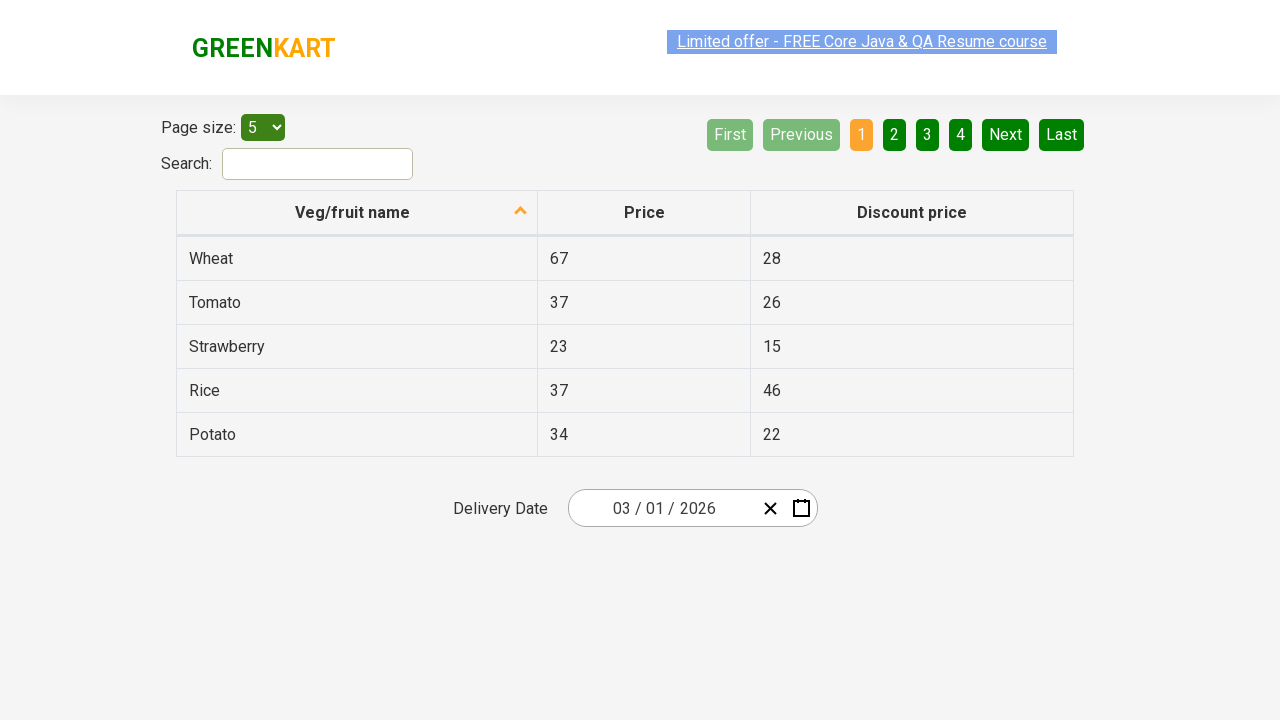

Clicked first column header to sort table at (357, 213) on xpath=//tr/th[1]
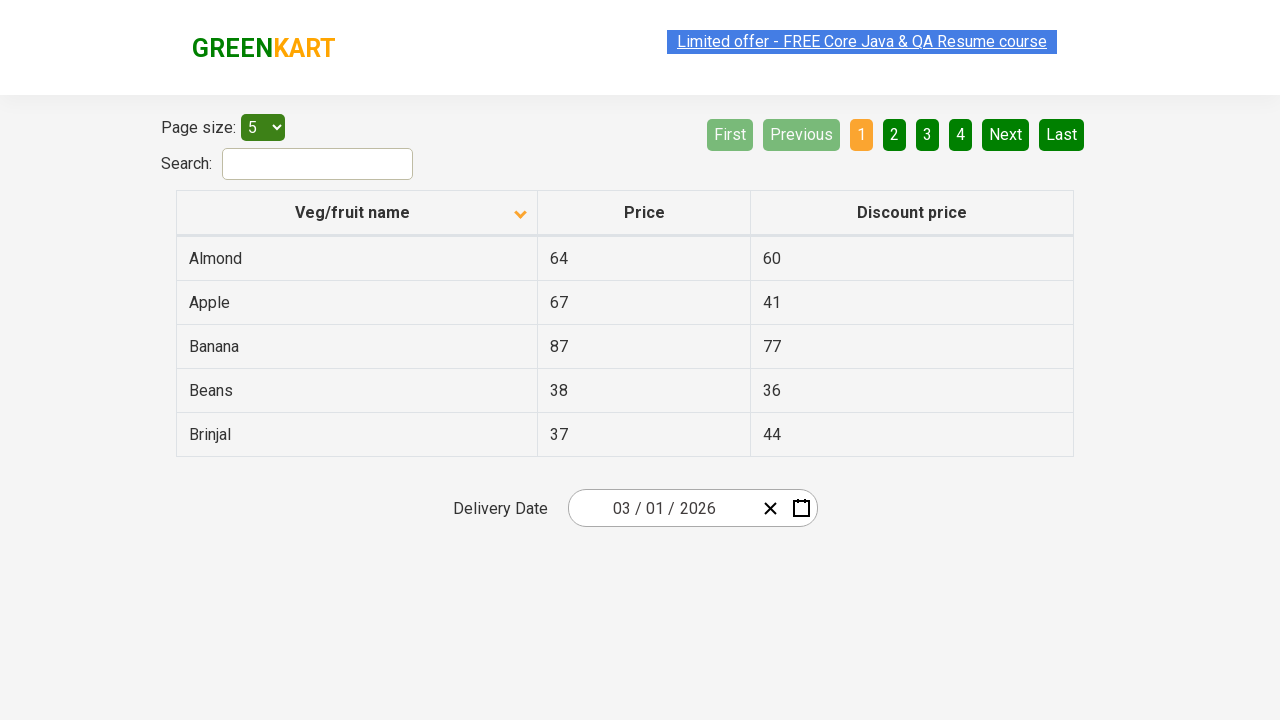

Table rows loaded and visible
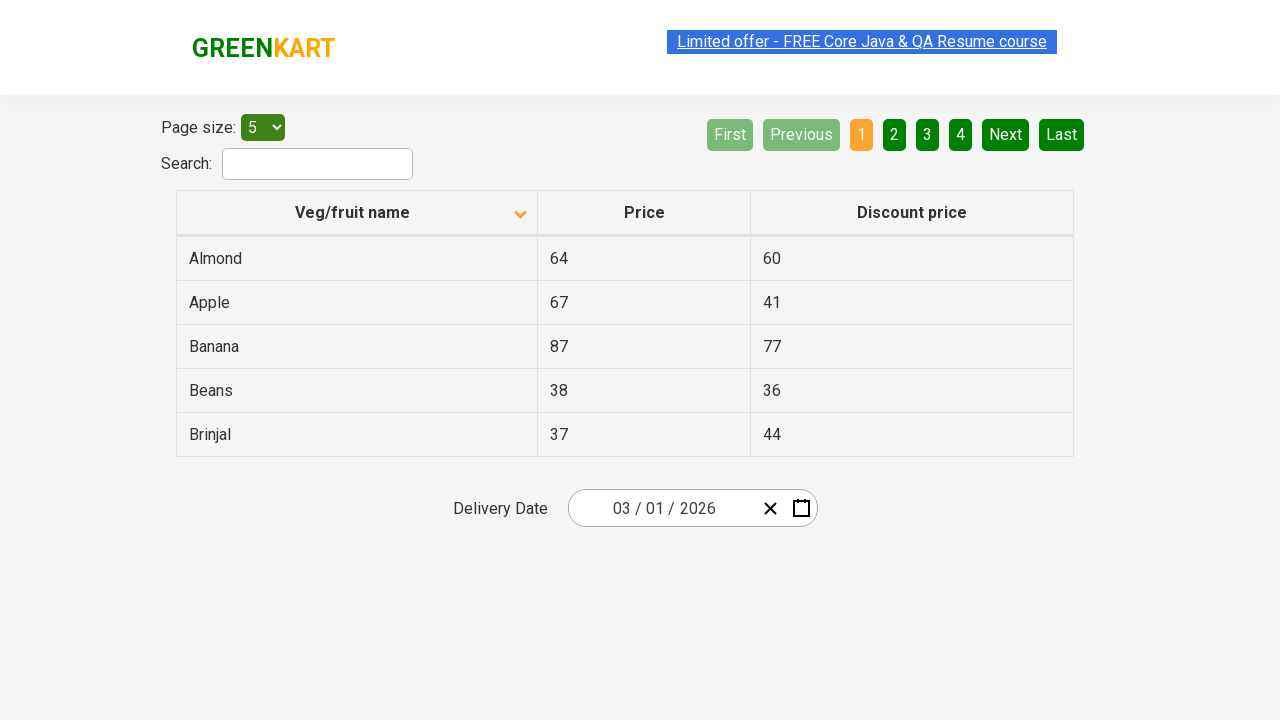

Retrieved all items from first column
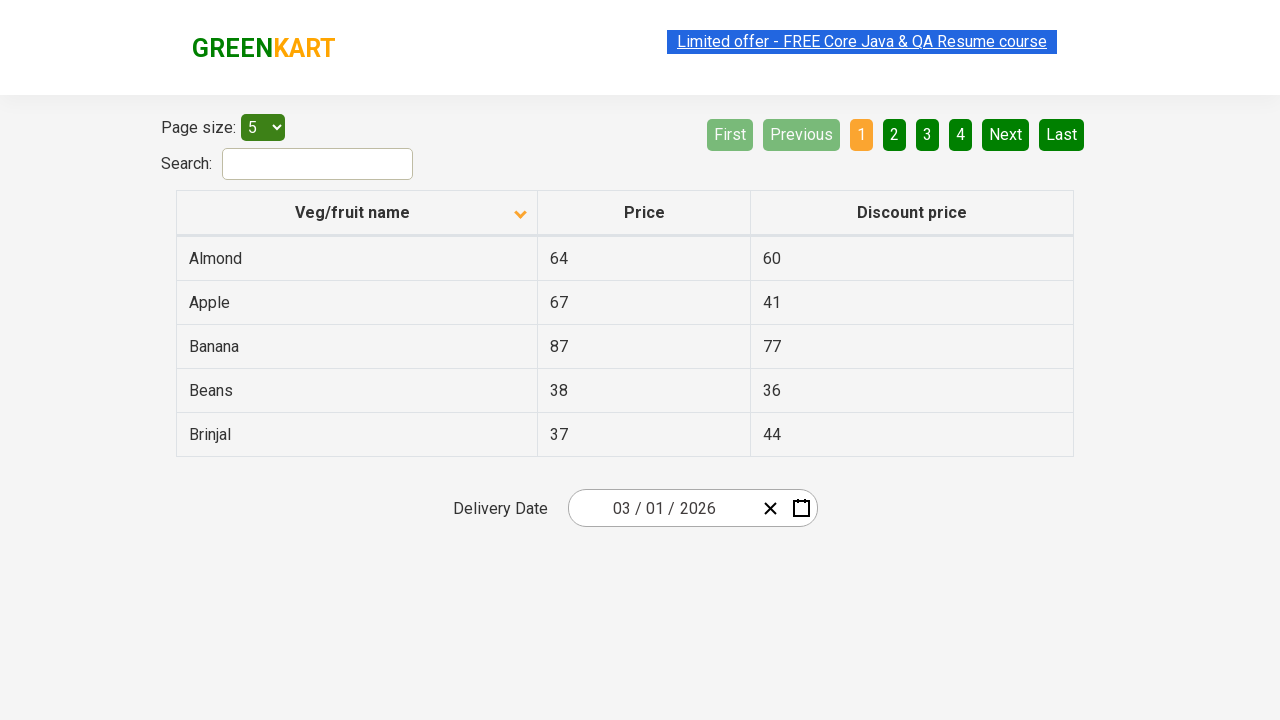

Verified table is sorted alphabetically
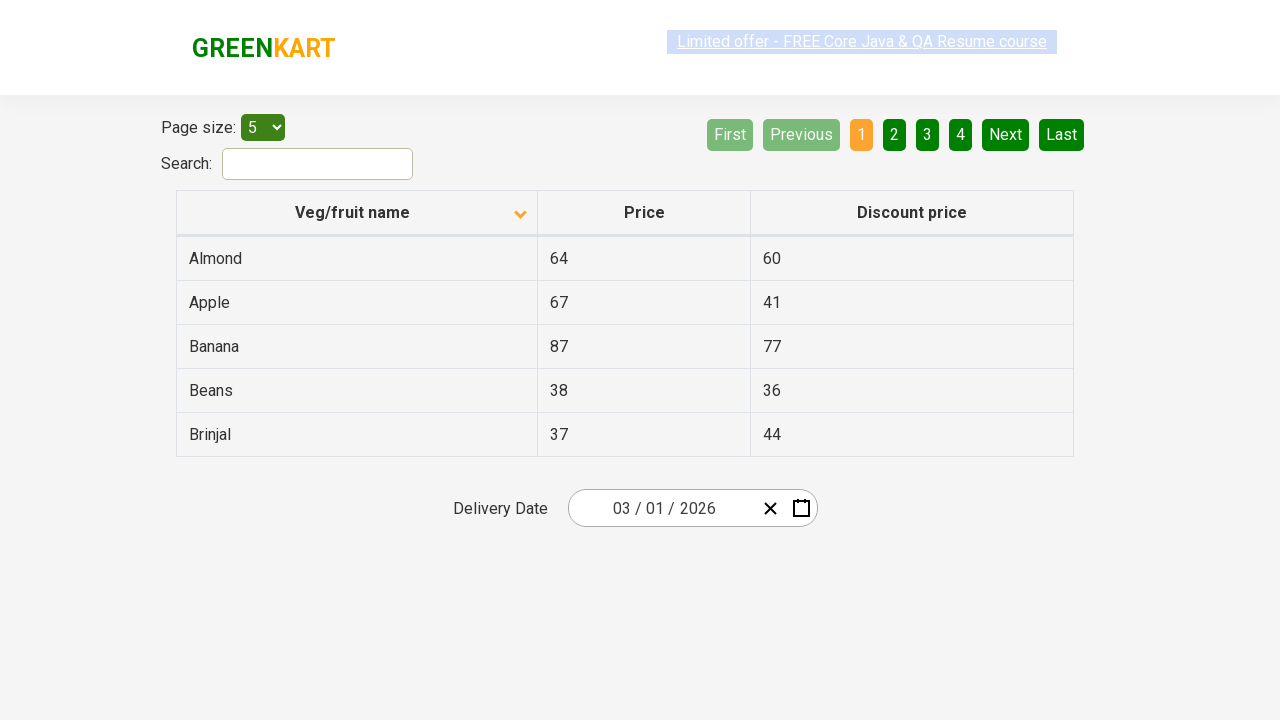

Retrieved product items from current page
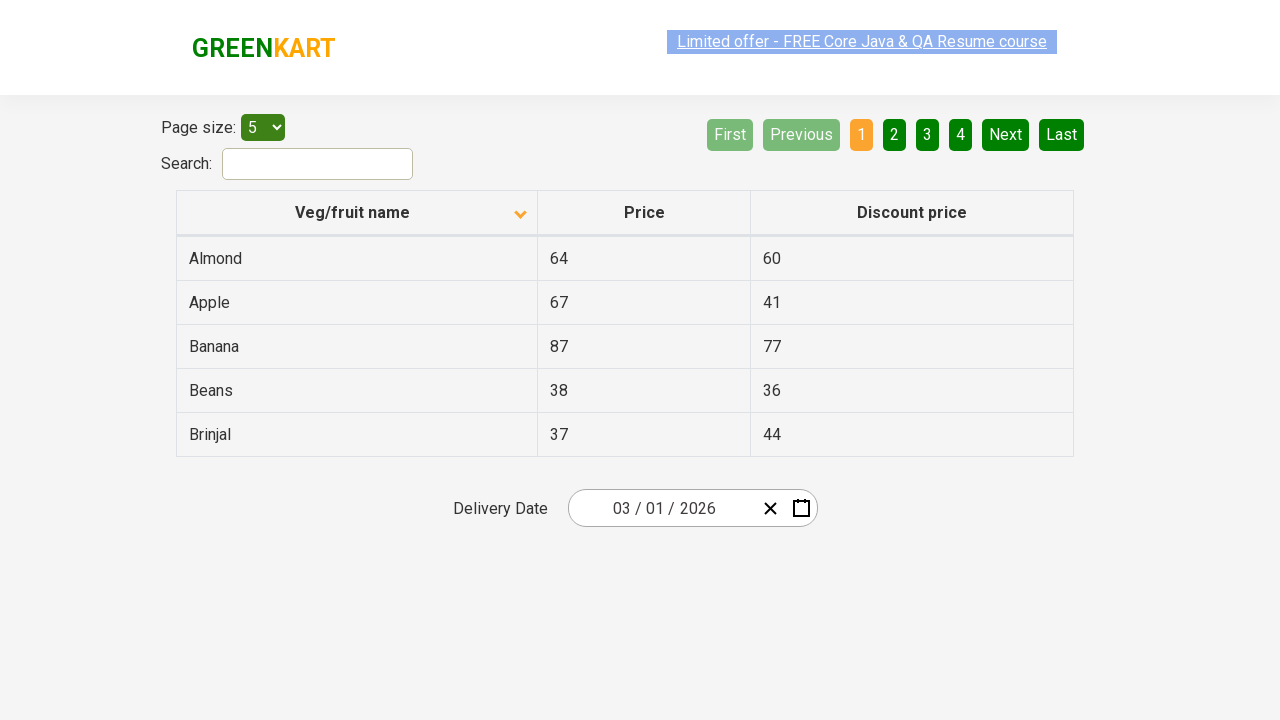

Clicked Next button to navigate to next page at (1006, 134) on [aria-label='Next']
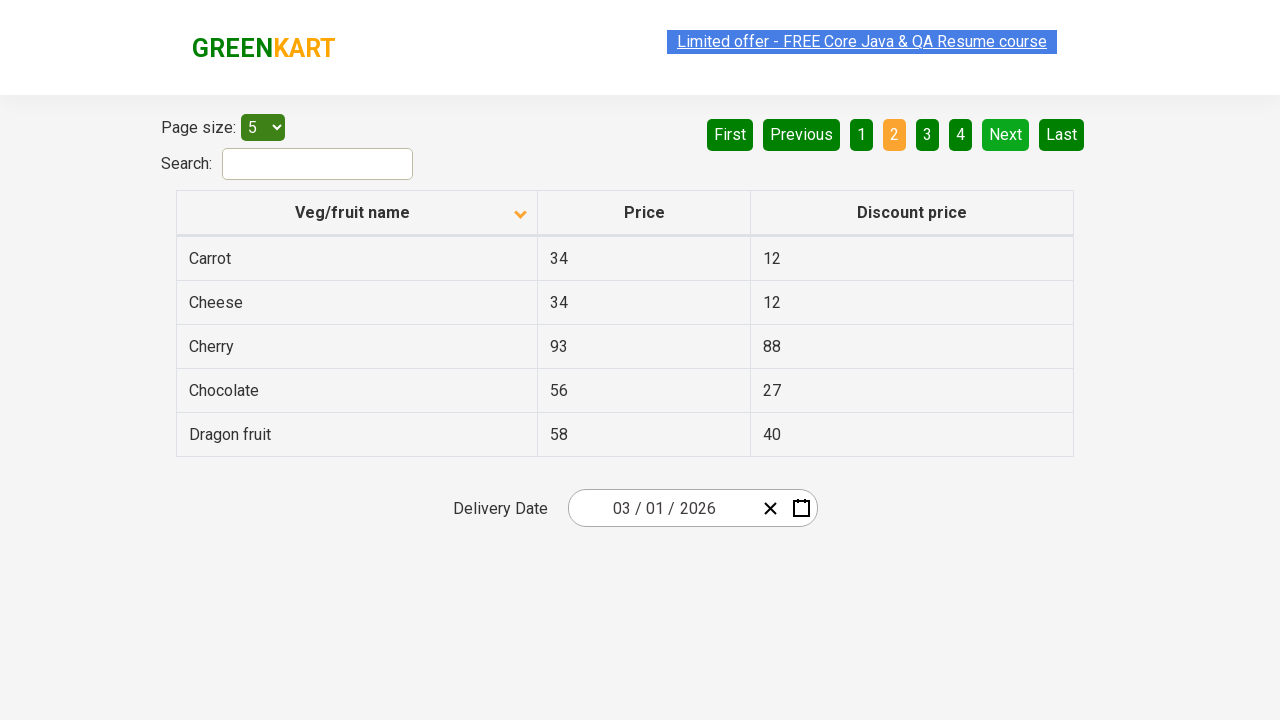

Waited for table to update on next page
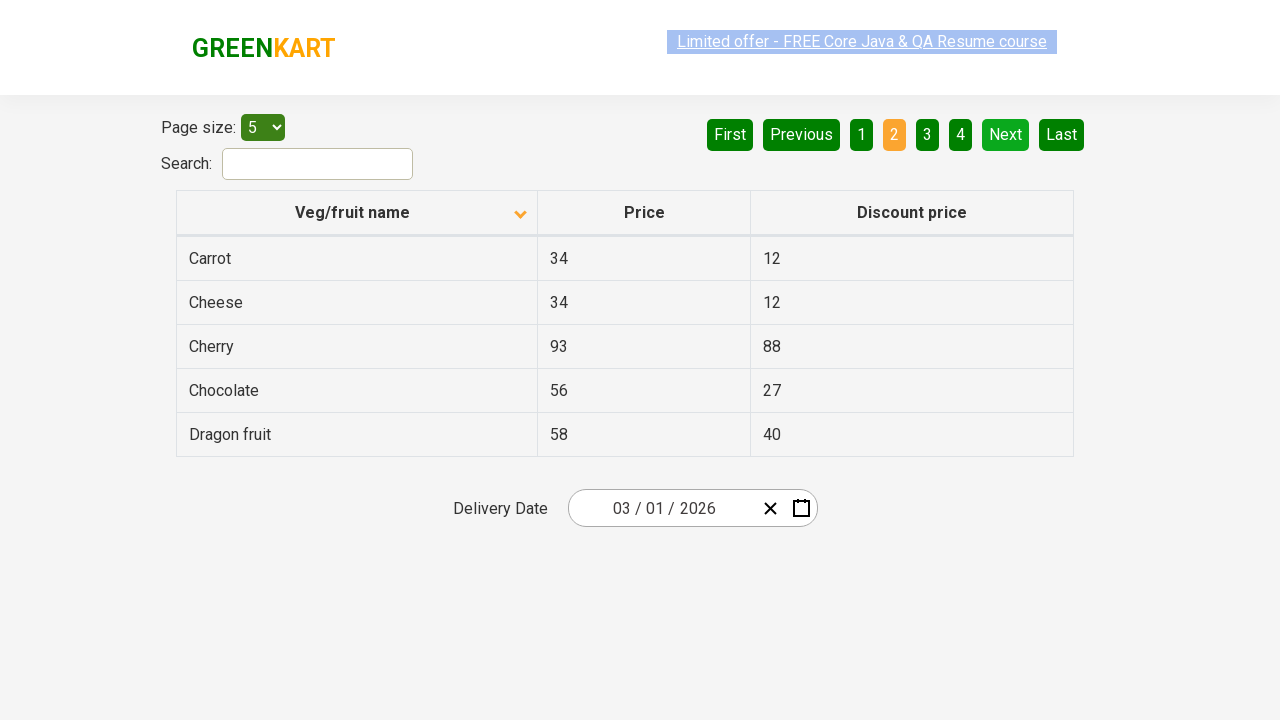

Retrieved product items from current page
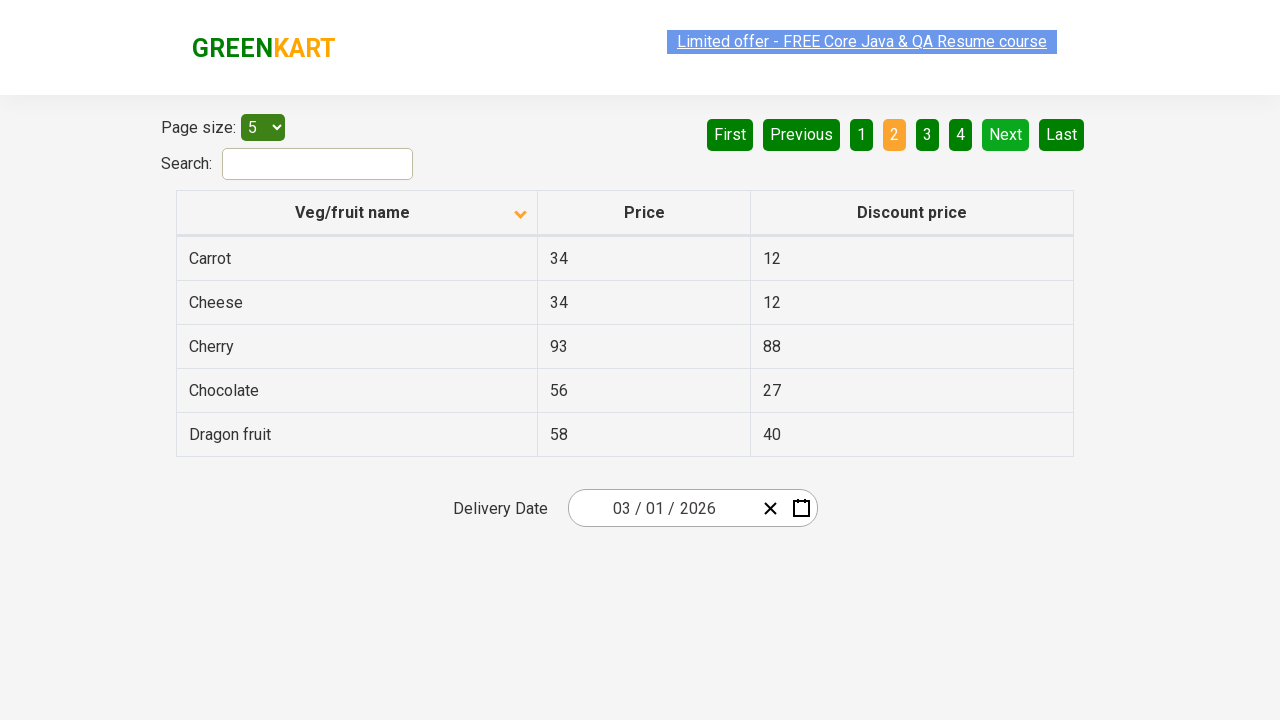

Clicked Next button to navigate to next page at (1006, 134) on [aria-label='Next']
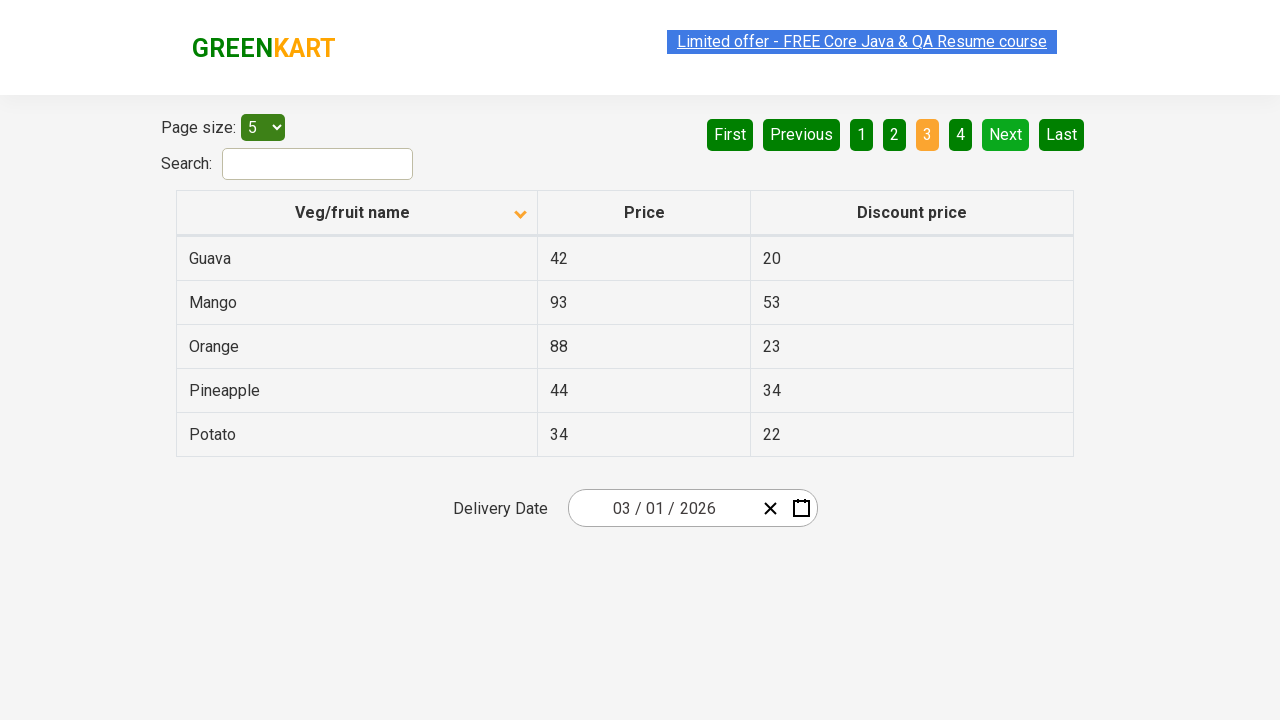

Waited for table to update on next page
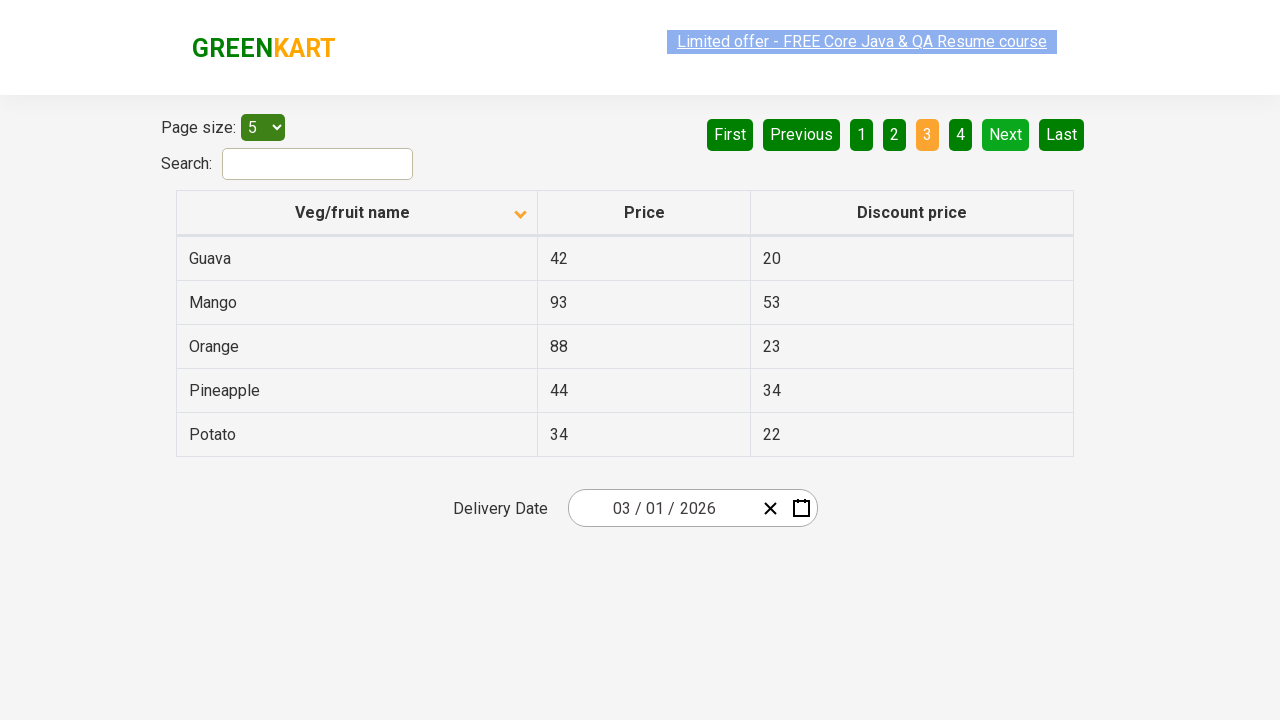

Retrieved product items from current page
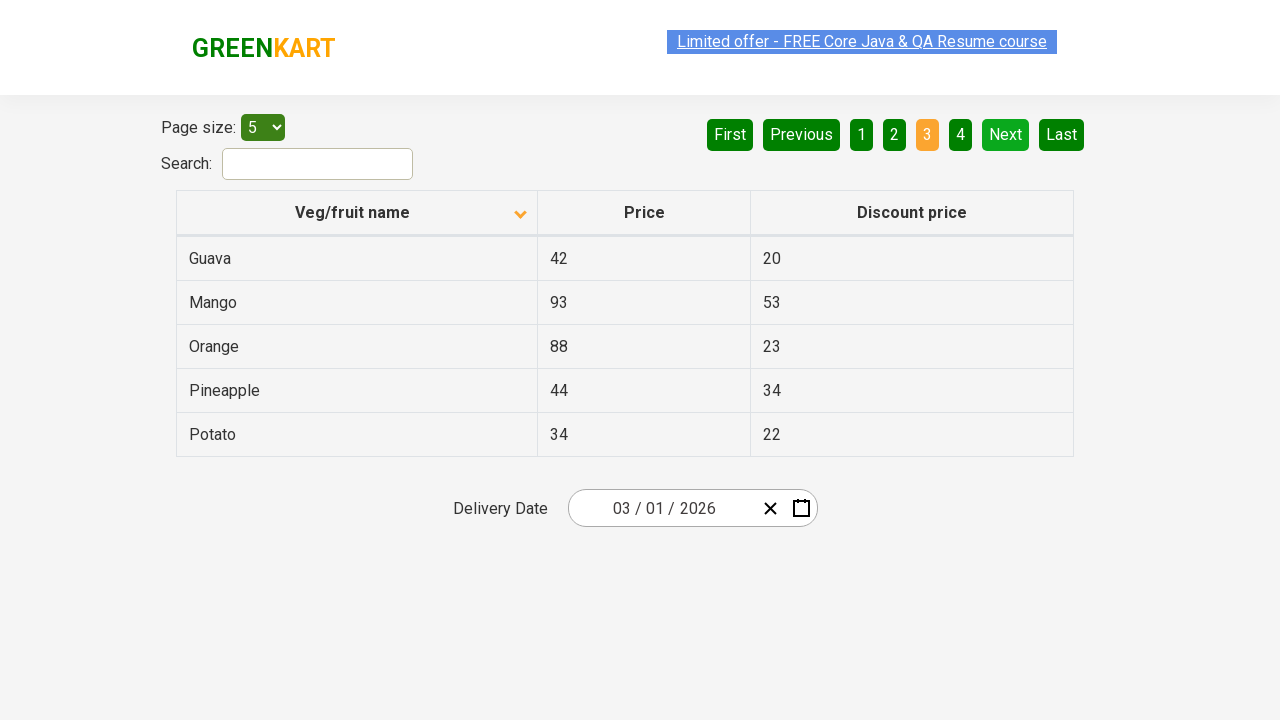

Clicked Next button to navigate to next page at (1006, 134) on [aria-label='Next']
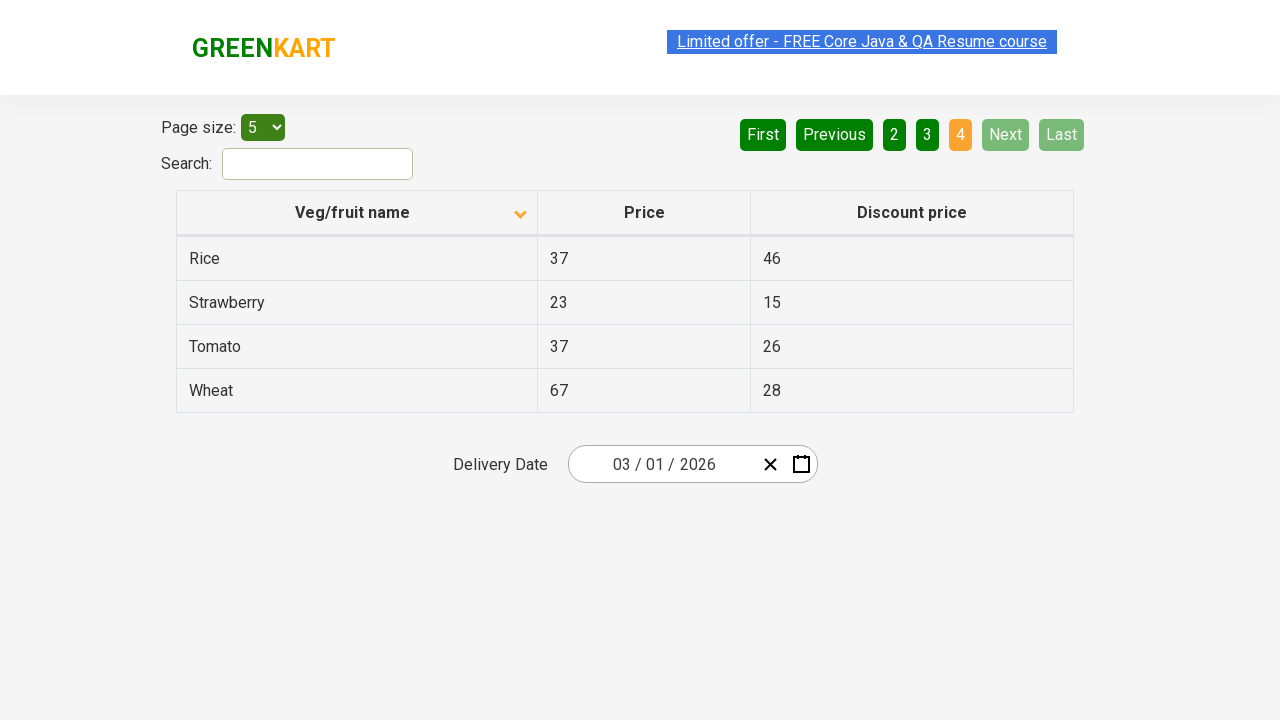

Waited for table to update on next page
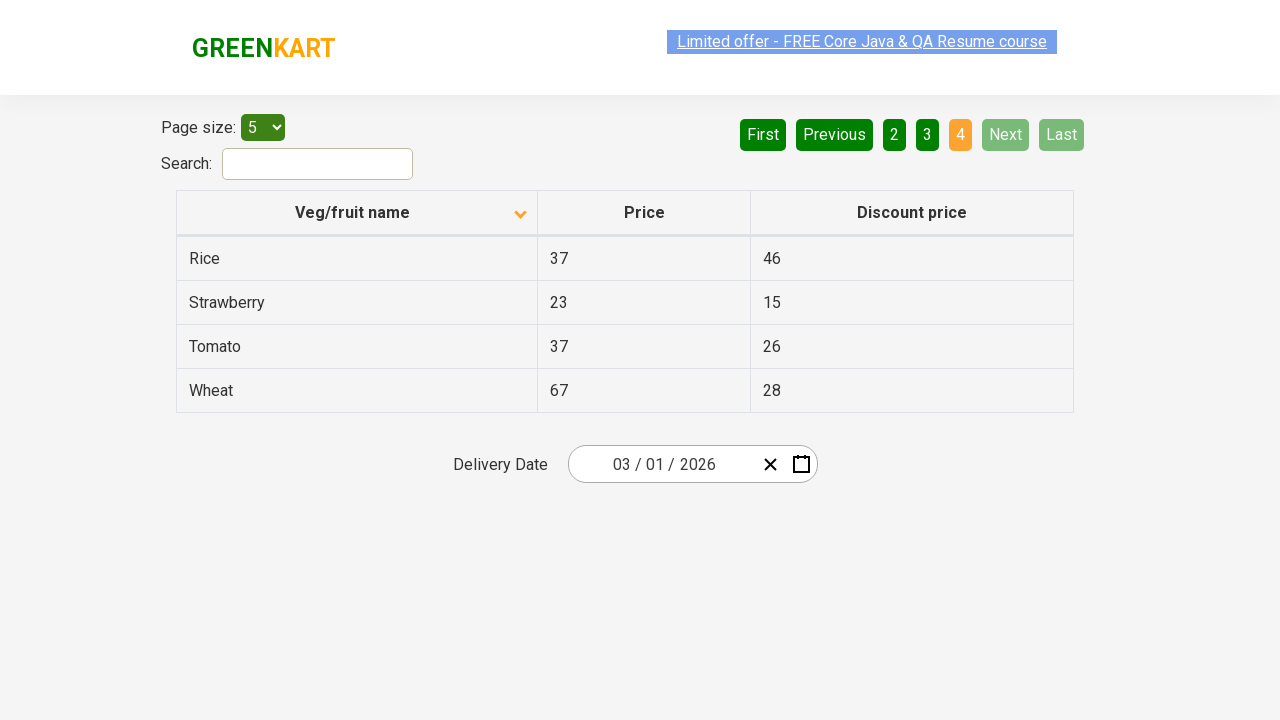

Retrieved product items from current page
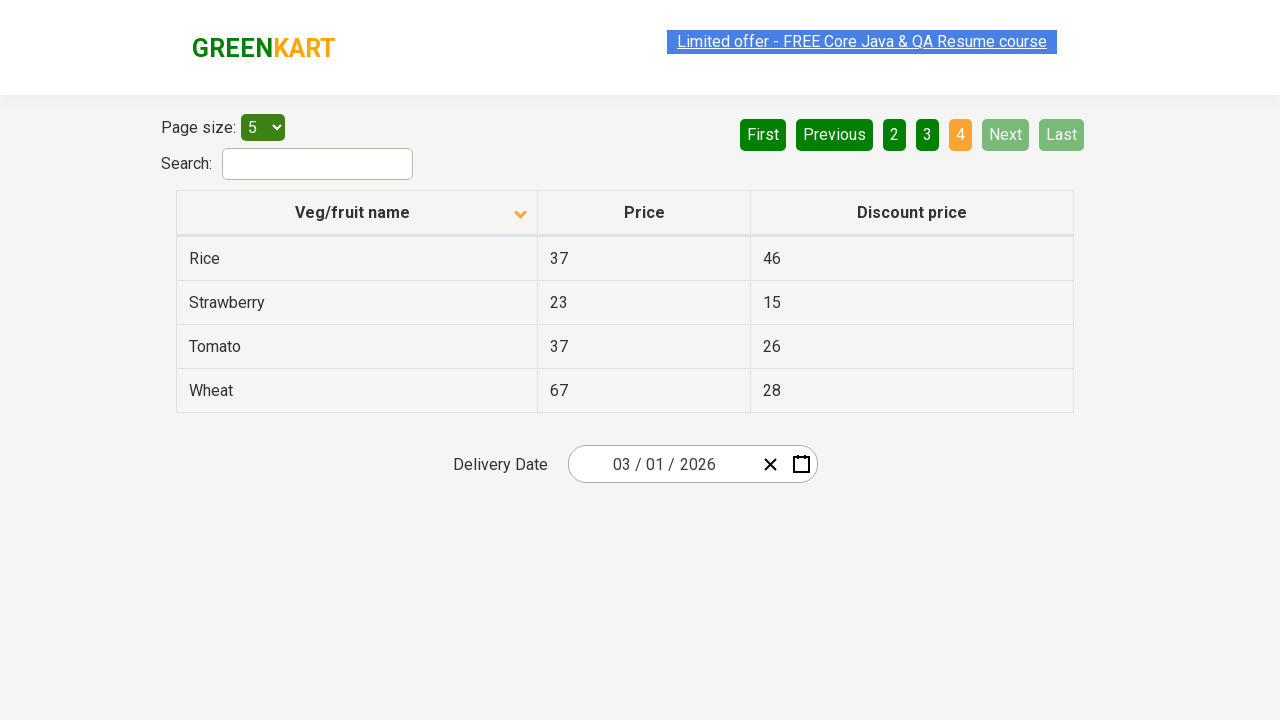

Found item(s) containing 'Rice': ['Rice']
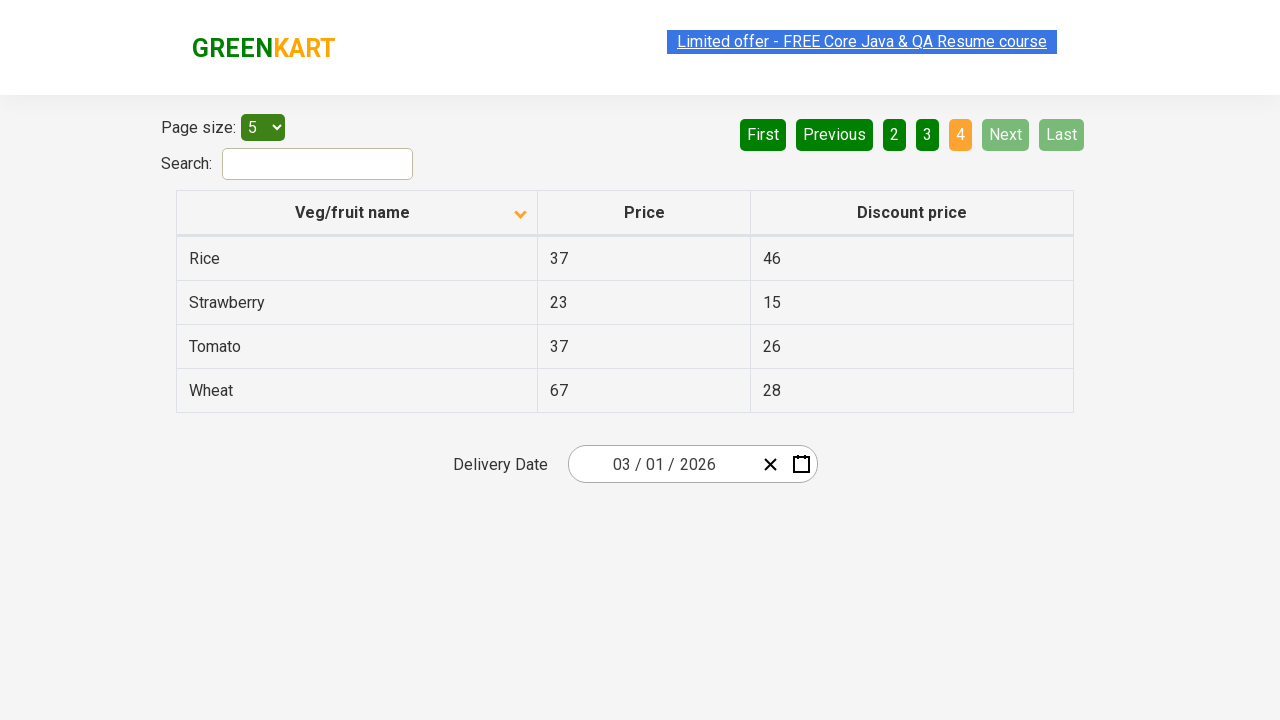

Assertion passed: Found item containing 'Rice'
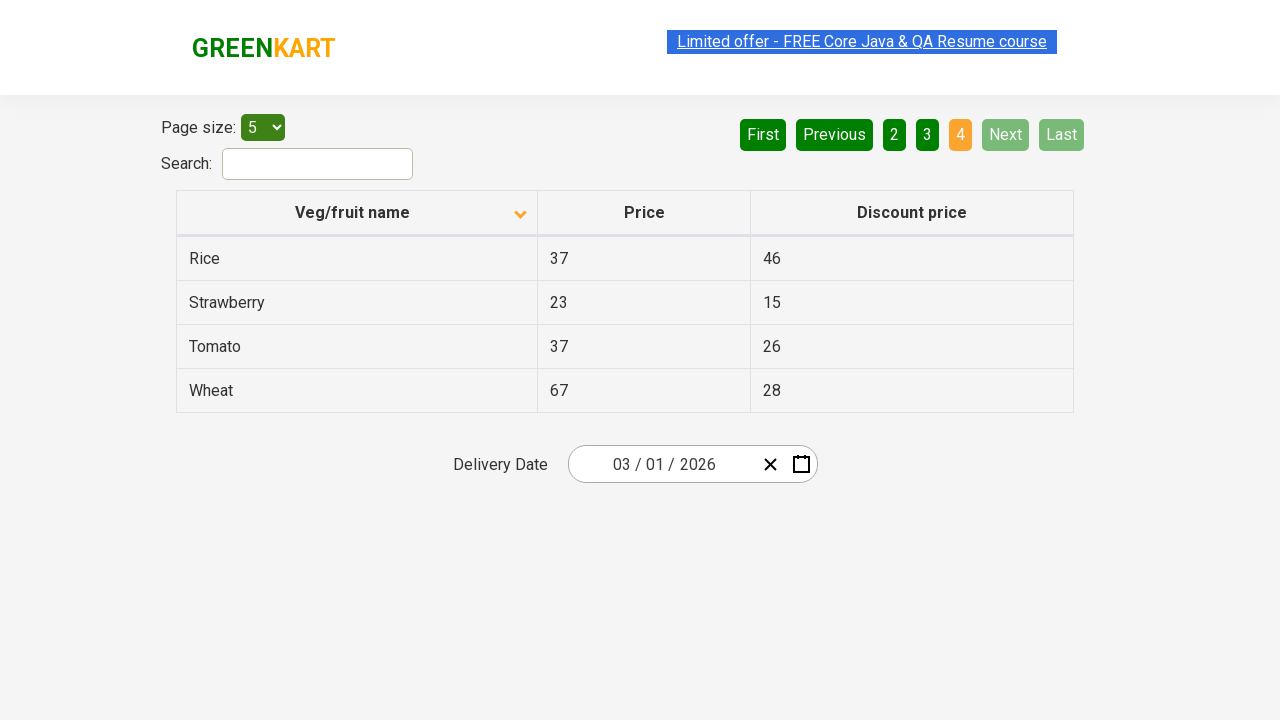

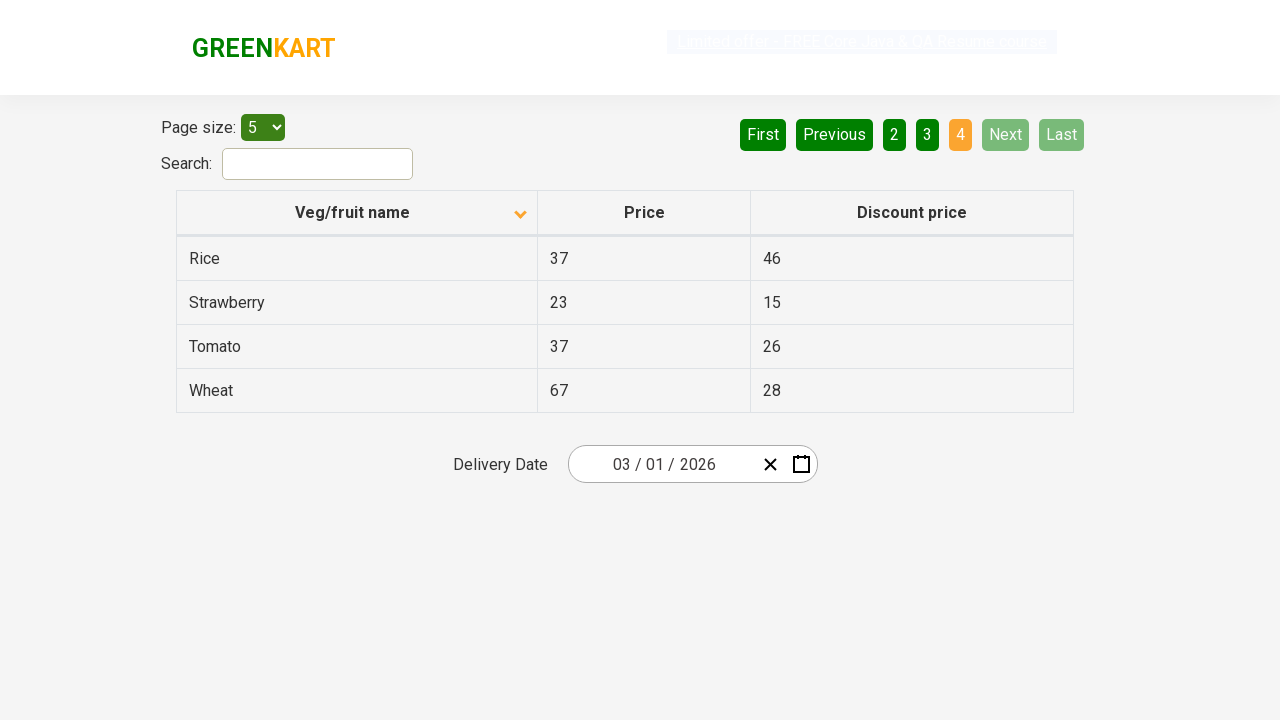